Tests that entered text is trimmed when editing a todo item.

Starting URL: https://demo.playwright.dev/todomvc

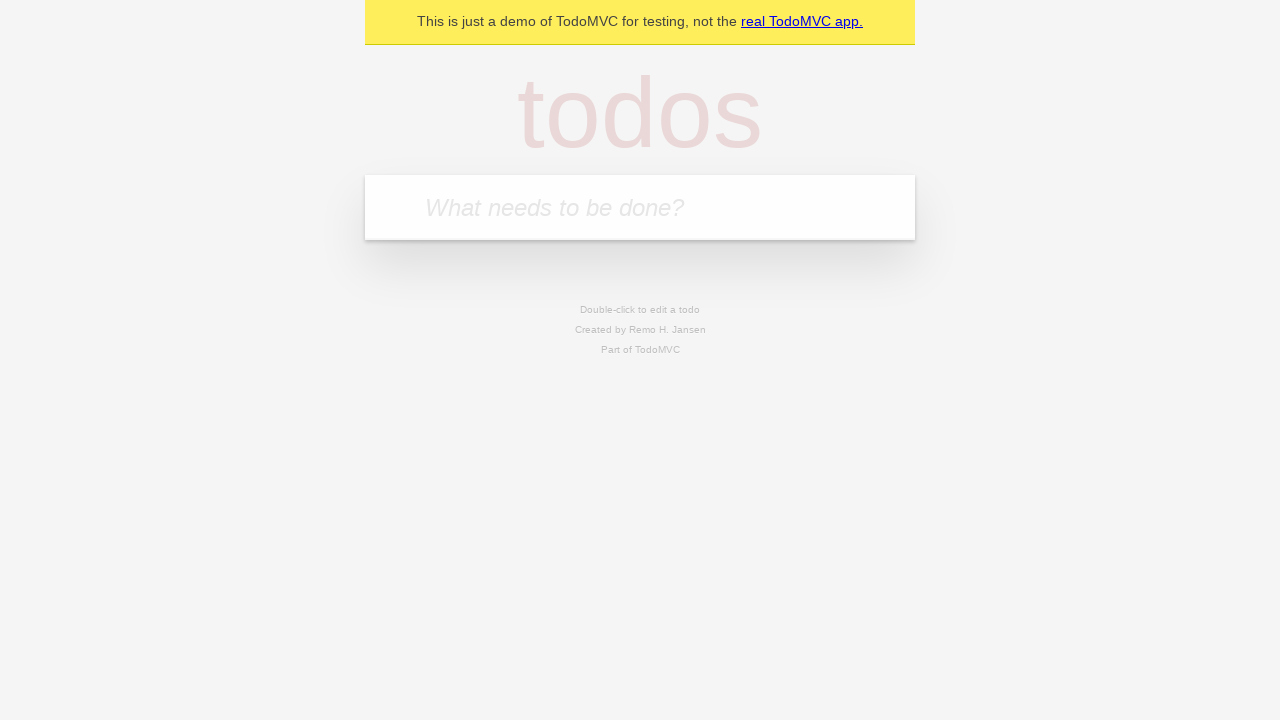

Filled todo input with 'buy some cheese' on internal:attr=[placeholder="What needs to be done?"i]
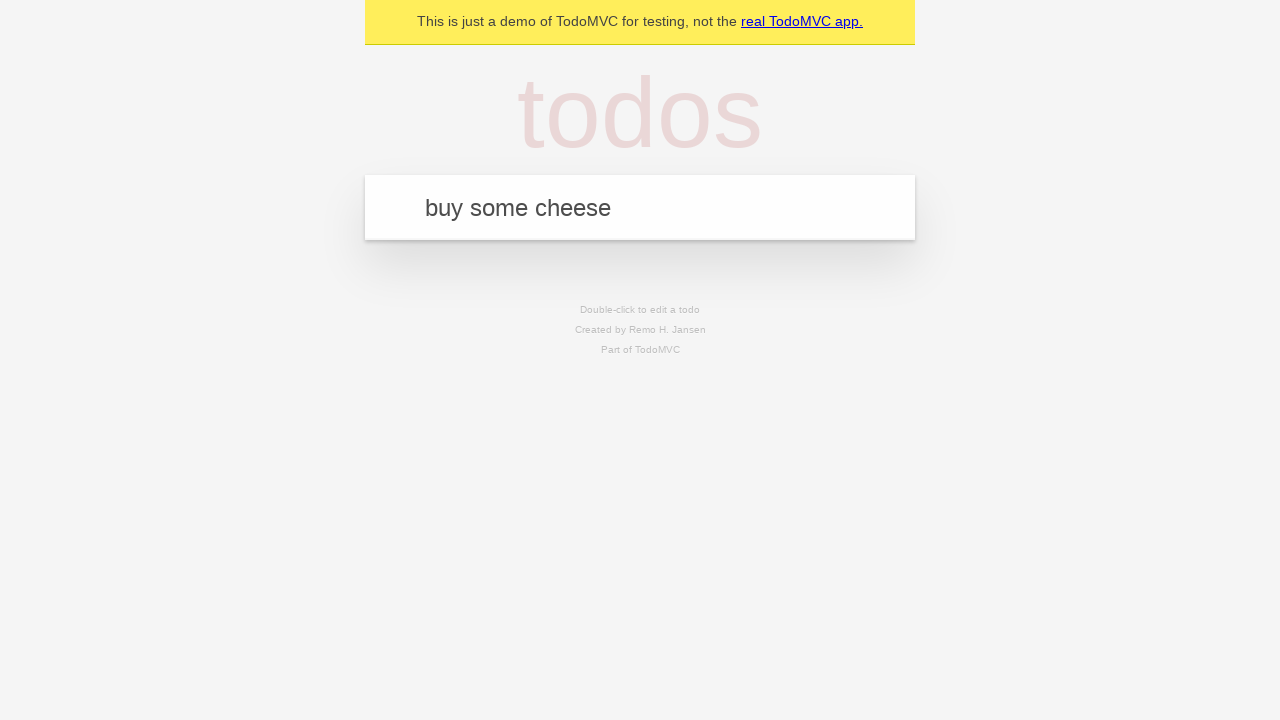

Pressed Enter to add first todo on internal:attr=[placeholder="What needs to be done?"i]
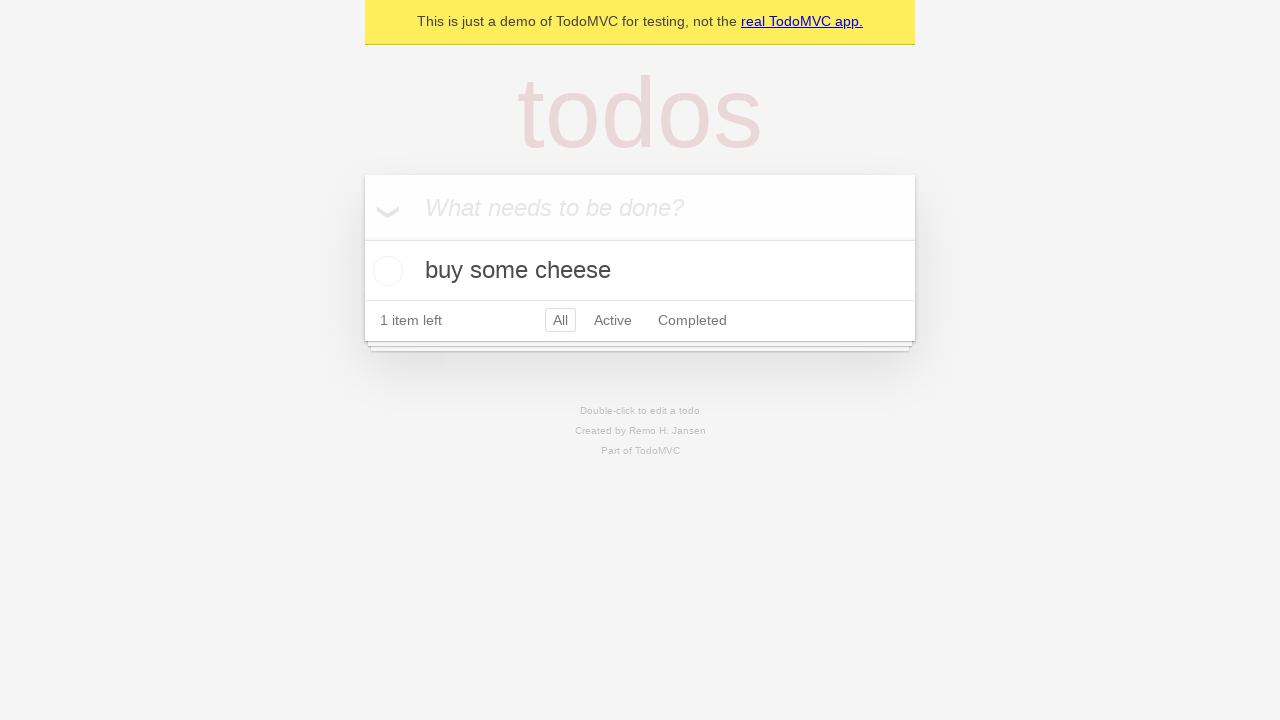

Filled todo input with 'feed the cat' on internal:attr=[placeholder="What needs to be done?"i]
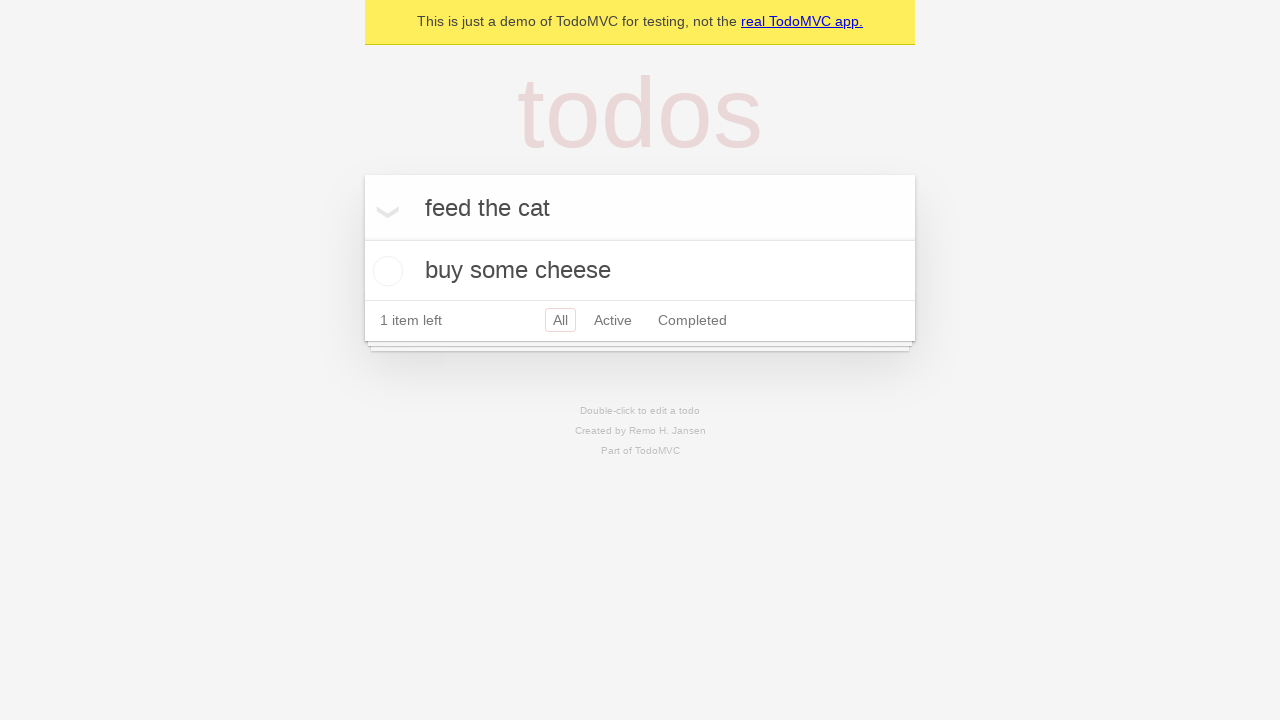

Pressed Enter to add second todo on internal:attr=[placeholder="What needs to be done?"i]
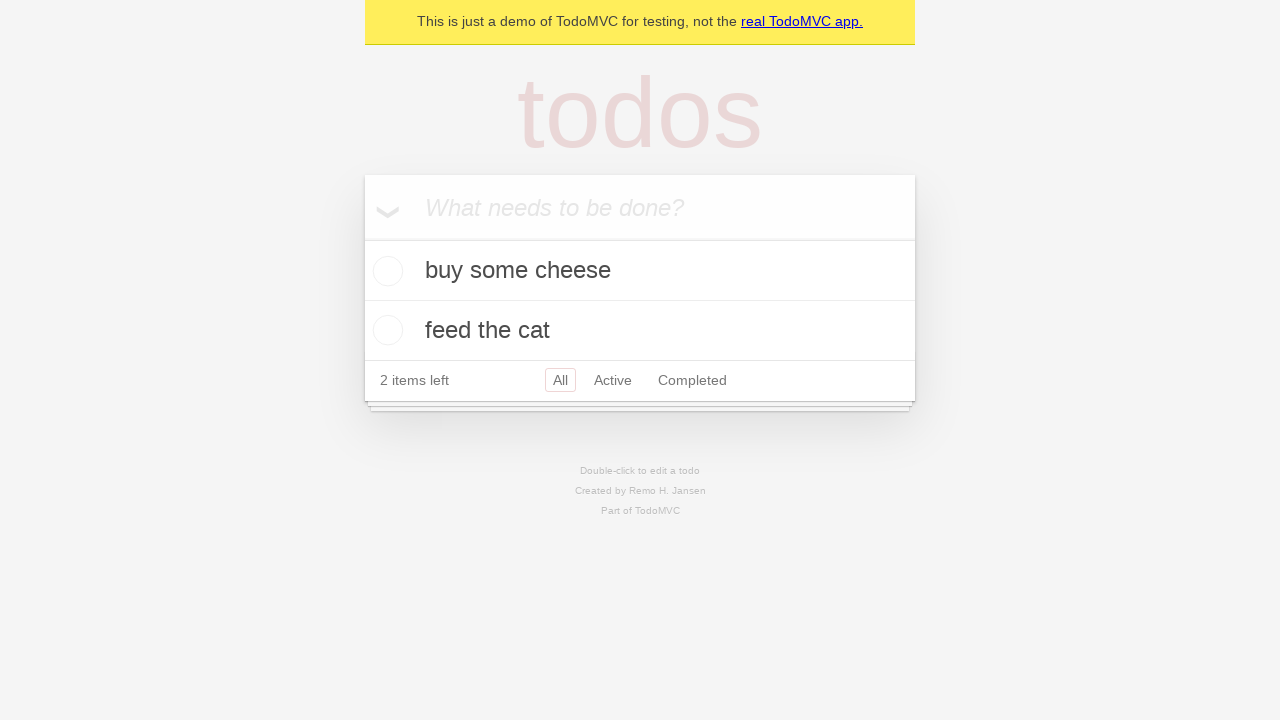

Filled todo input with 'book a doctors appointment' on internal:attr=[placeholder="What needs to be done?"i]
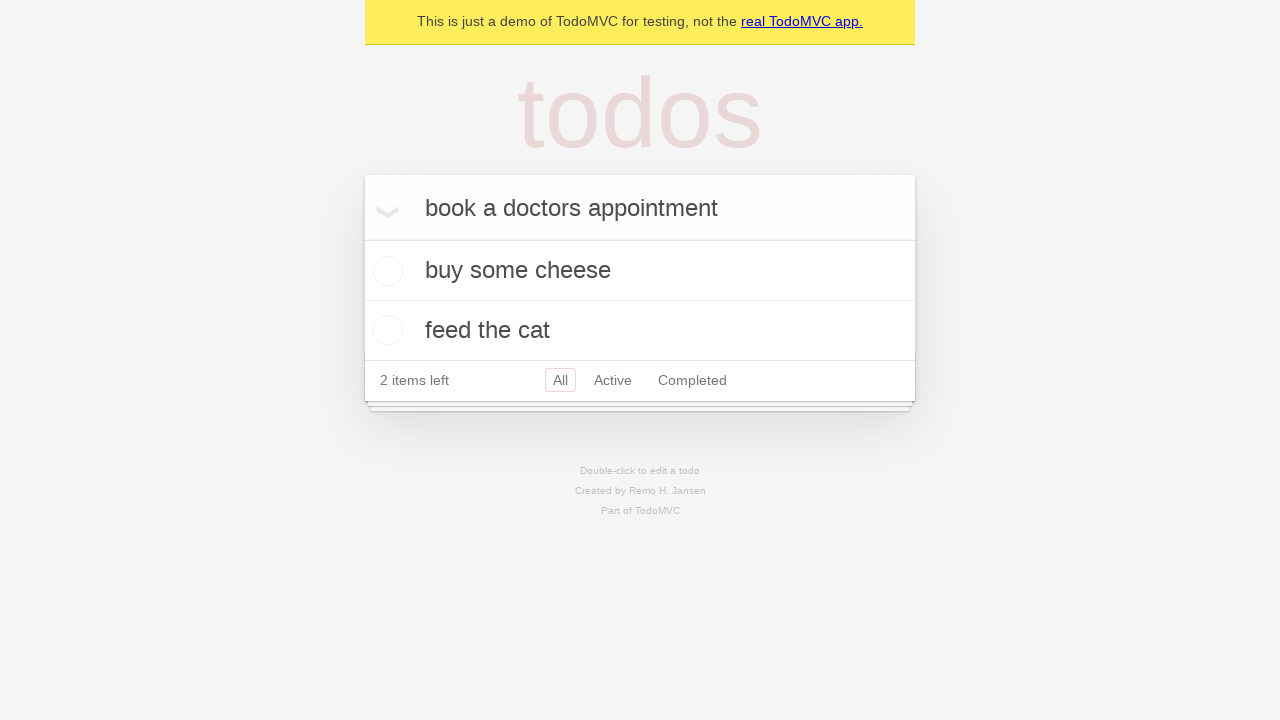

Pressed Enter to add third todo on internal:attr=[placeholder="What needs to be done?"i]
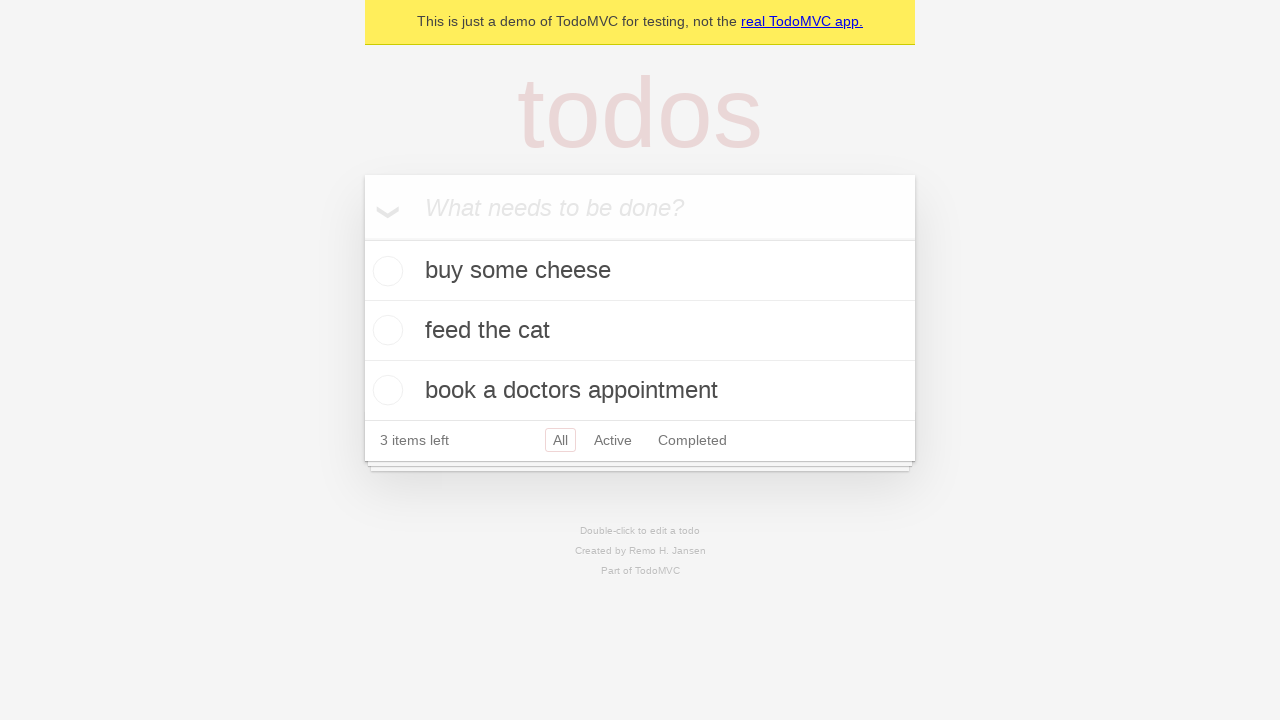

Double-clicked second todo to enter edit mode at (640, 331) on internal:testid=[data-testid="todo-item"s] >> nth=1
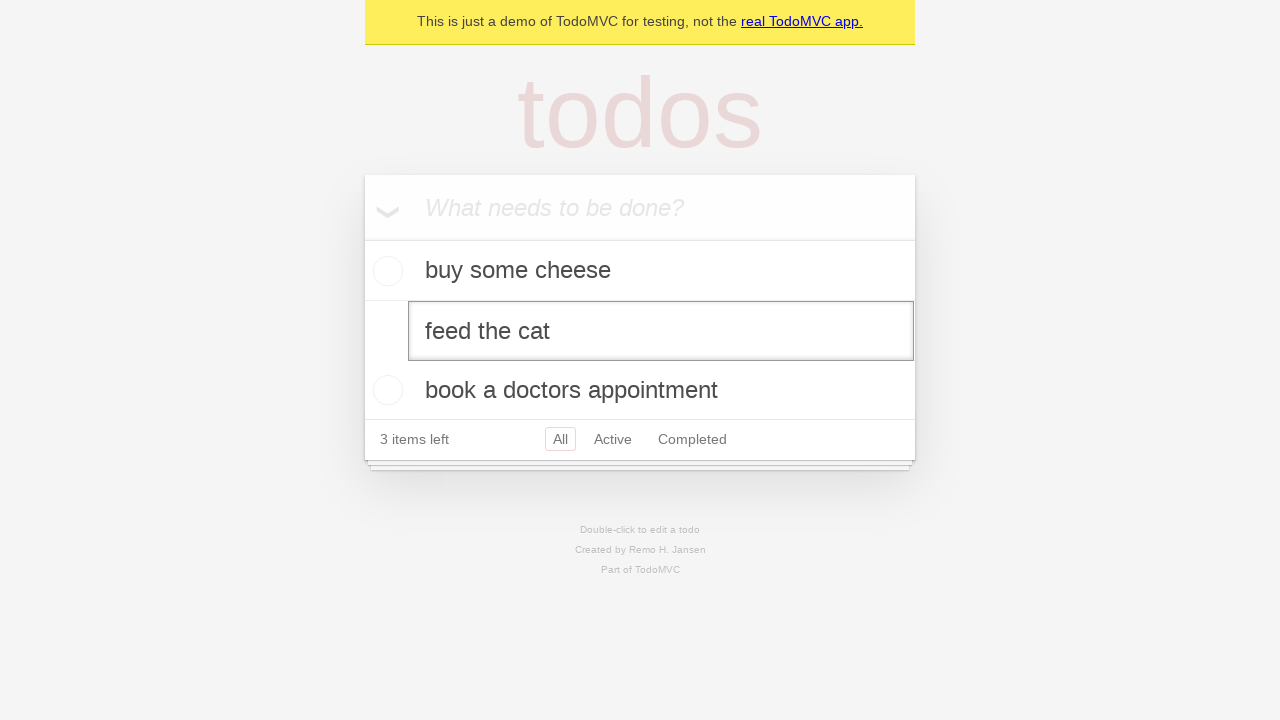

Filled edit field with text containing leading and trailing spaces on internal:testid=[data-testid="todo-item"s] >> nth=1 >> internal:role=textbox[nam
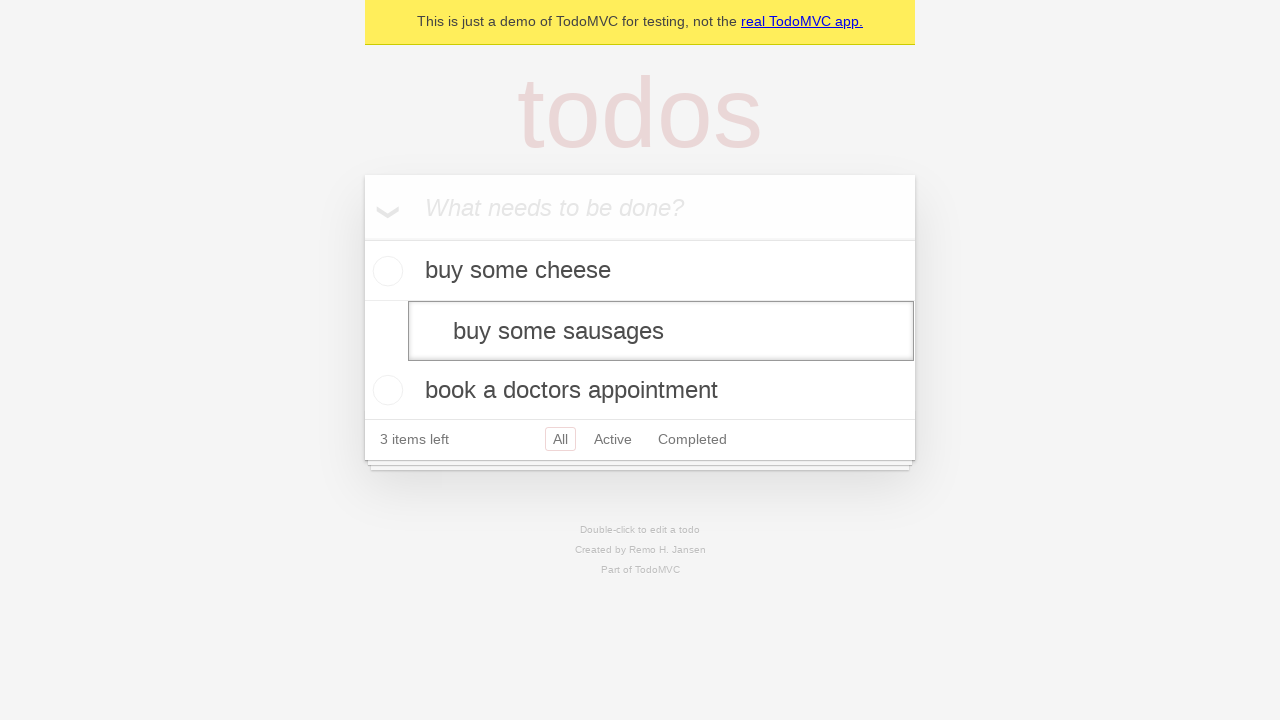

Pressed Enter to save edited todo with trimmed text on internal:testid=[data-testid="todo-item"s] >> nth=1 >> internal:role=textbox[nam
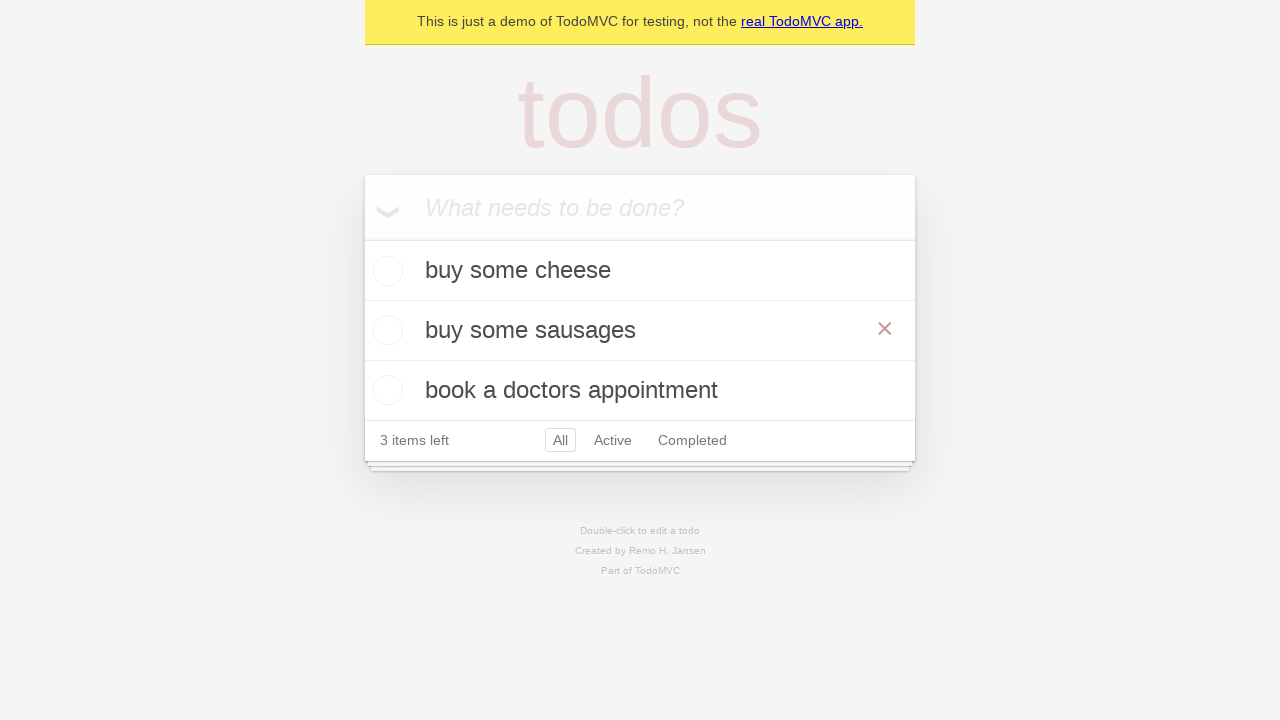

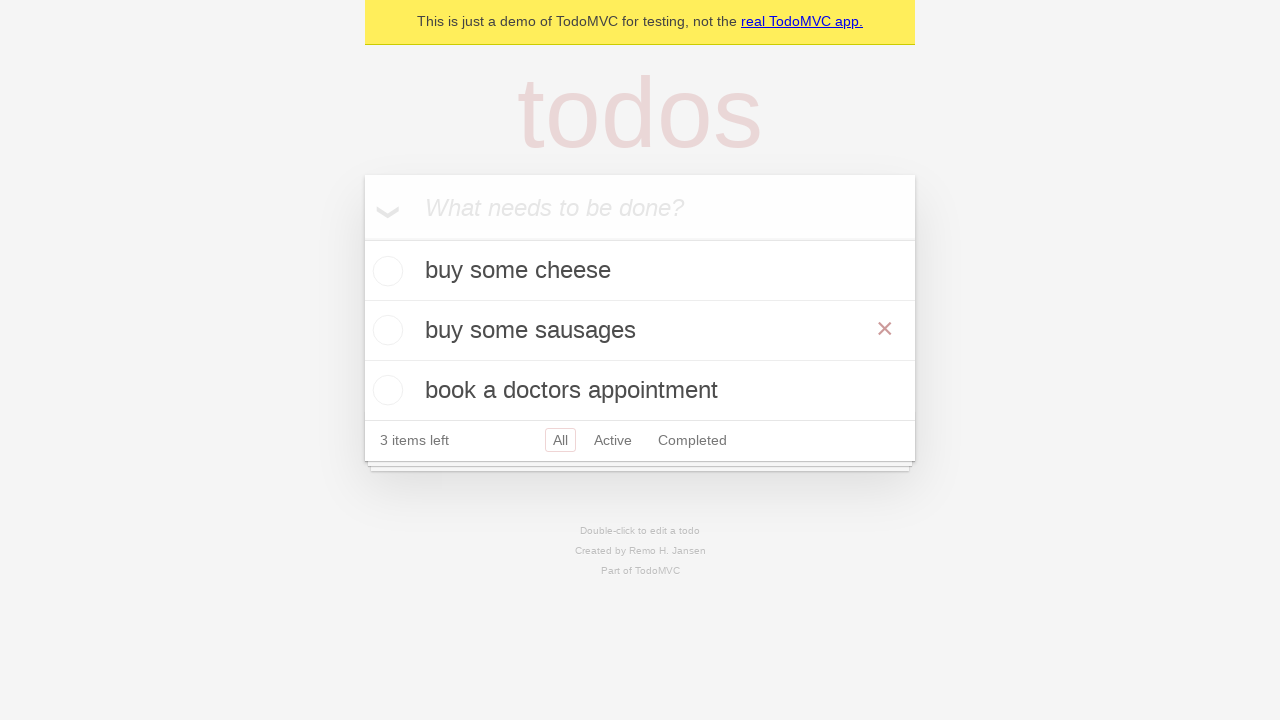